Navigates to Hepsiburada website and verifies that the page title, URL, and page source contain "hepsiburada"

Starting URL: https://www.hepsiburada.com/

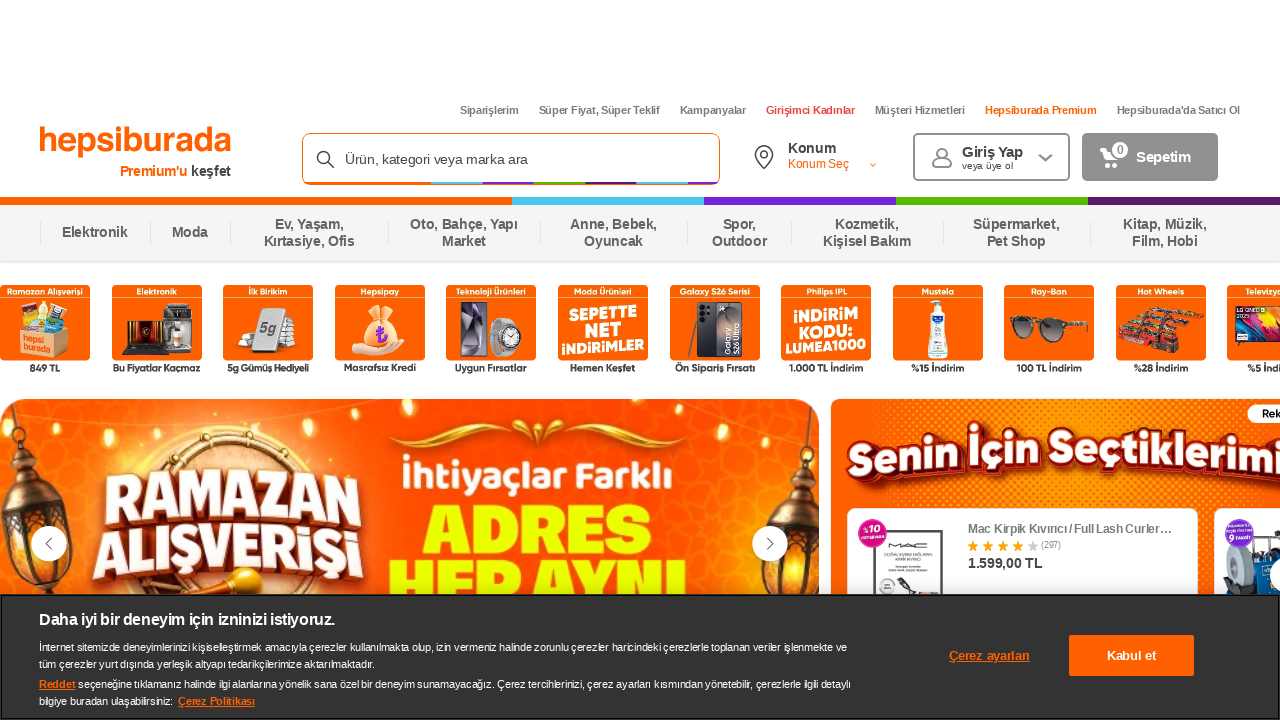

Retrieved page title
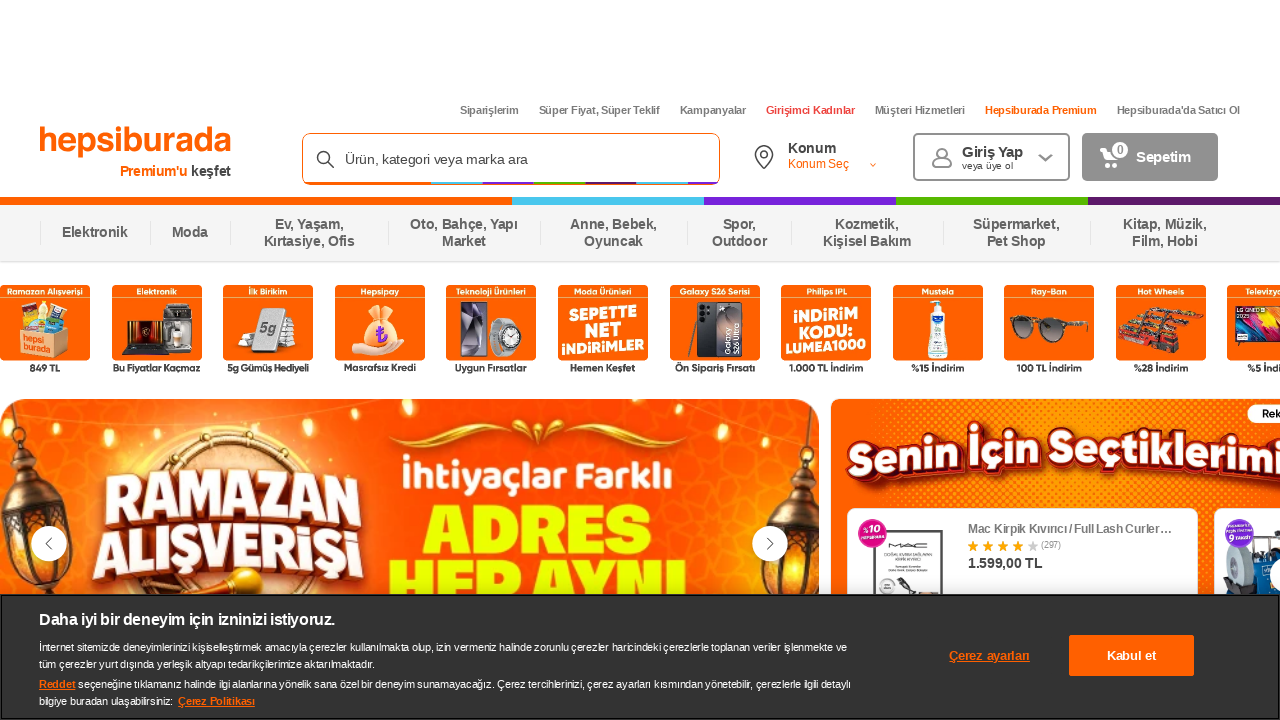

Retrieved page URL
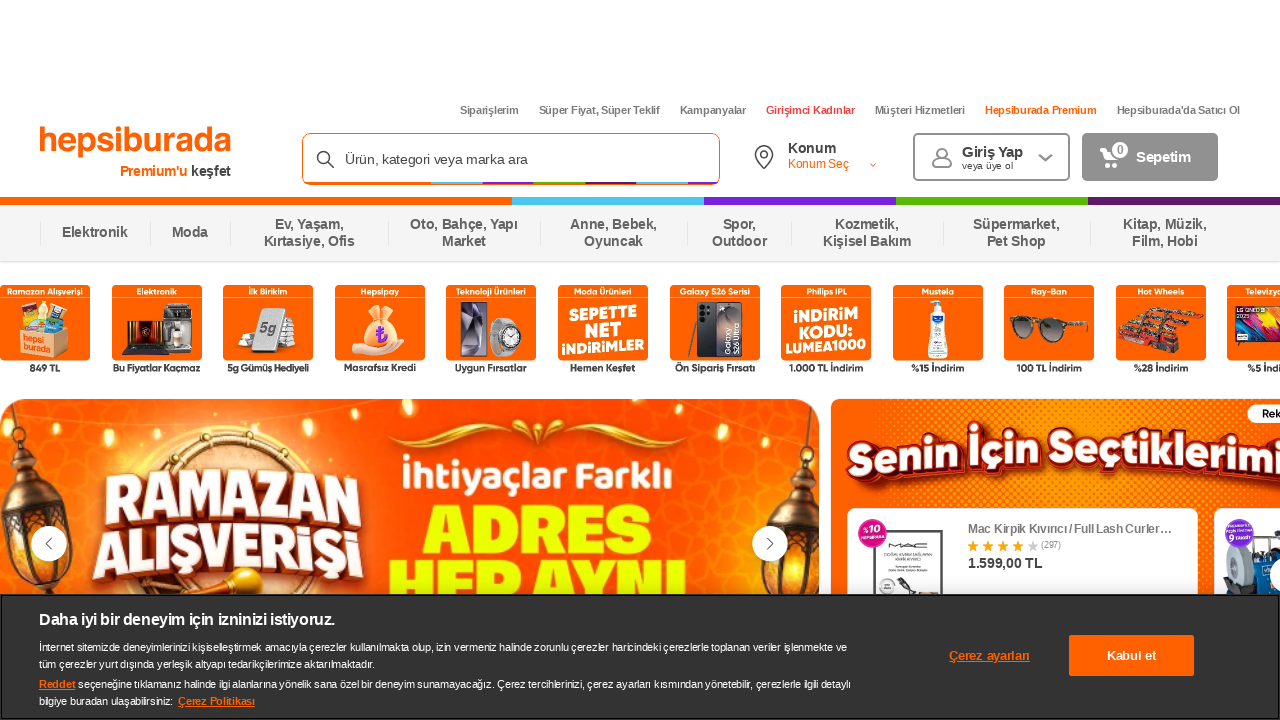

Retrieved page source content
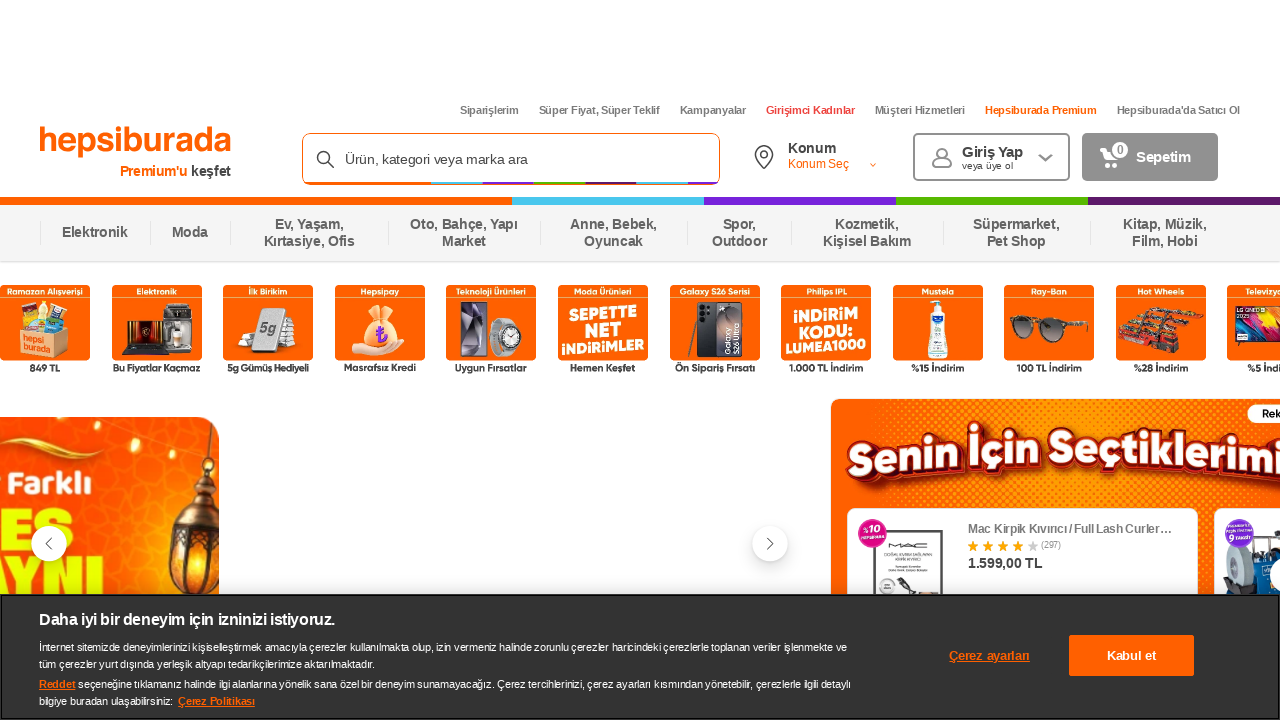

Verified page title contains 'hepsiburada'
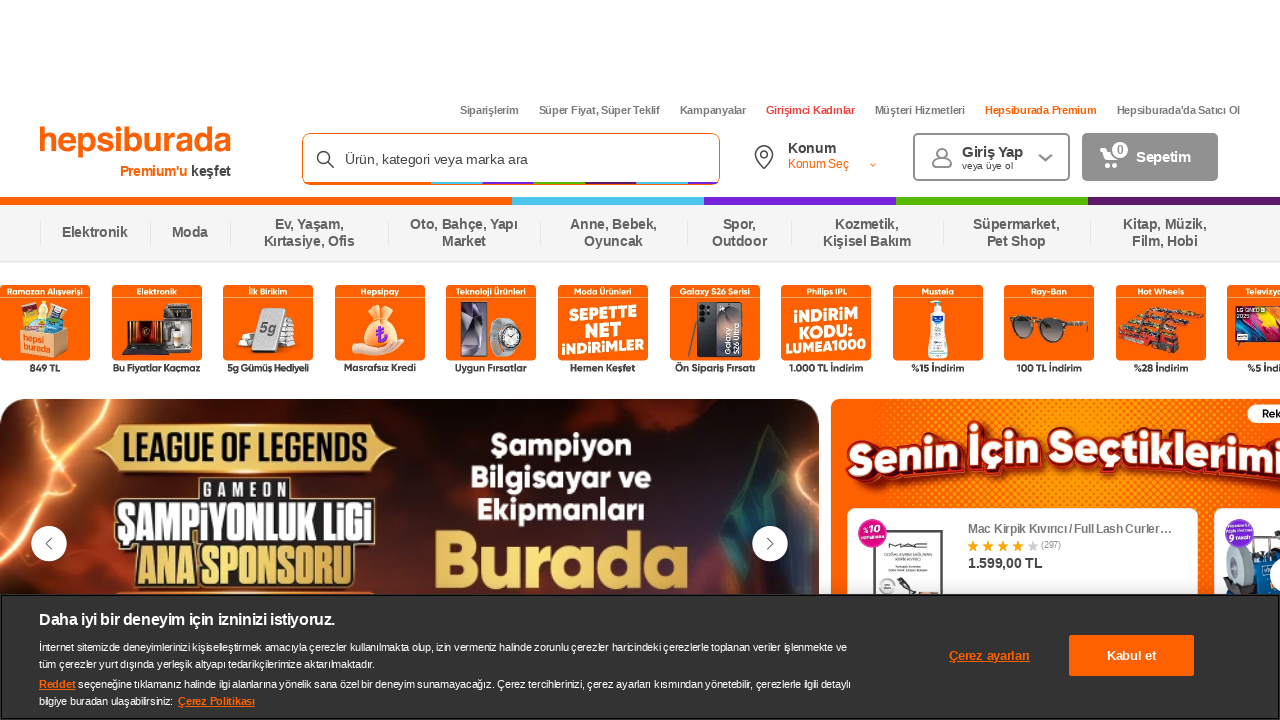

Verified page URL contains 'hepsiburada'
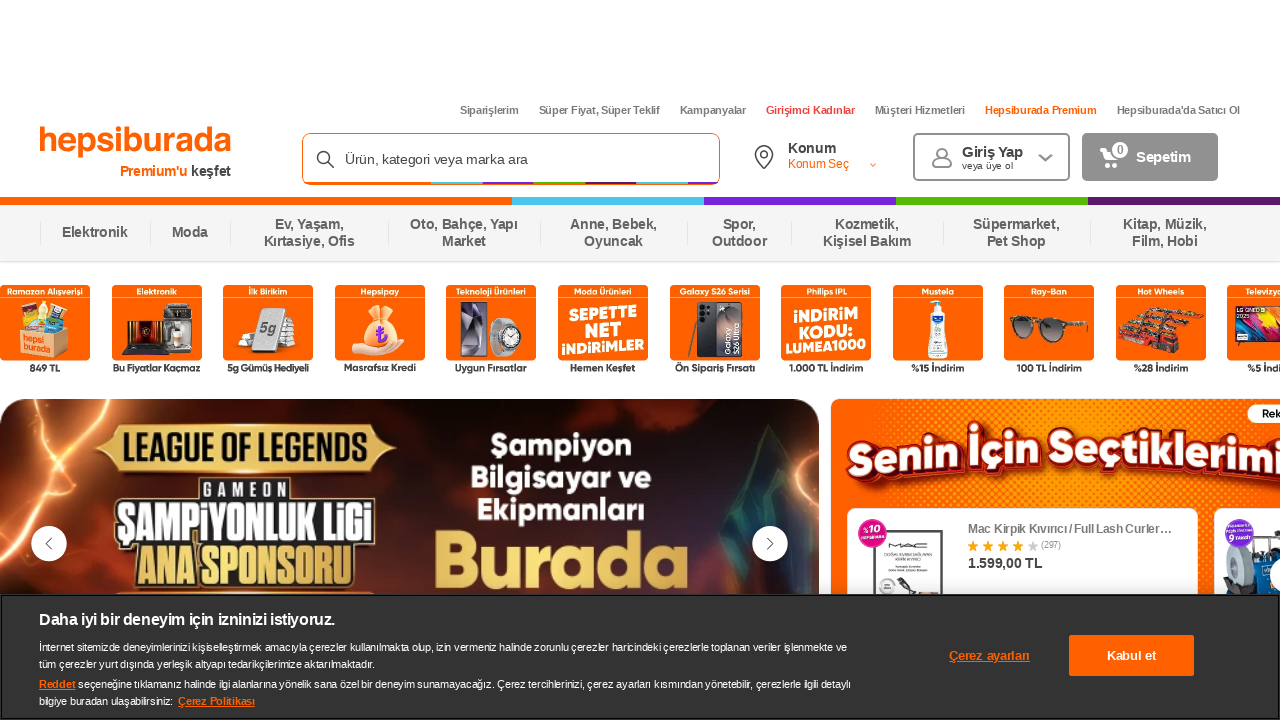

Verified page source contains 'hepsiburada'
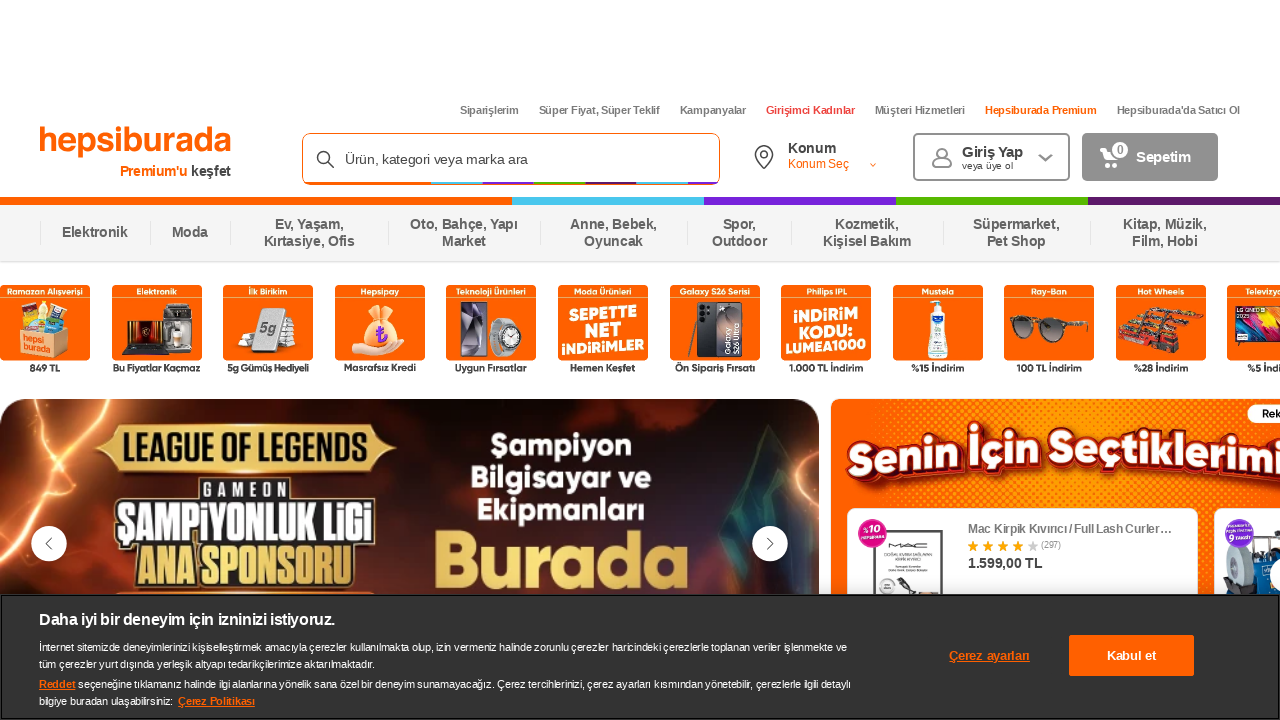

Test passed - all page properties contain 'hepsiburada'
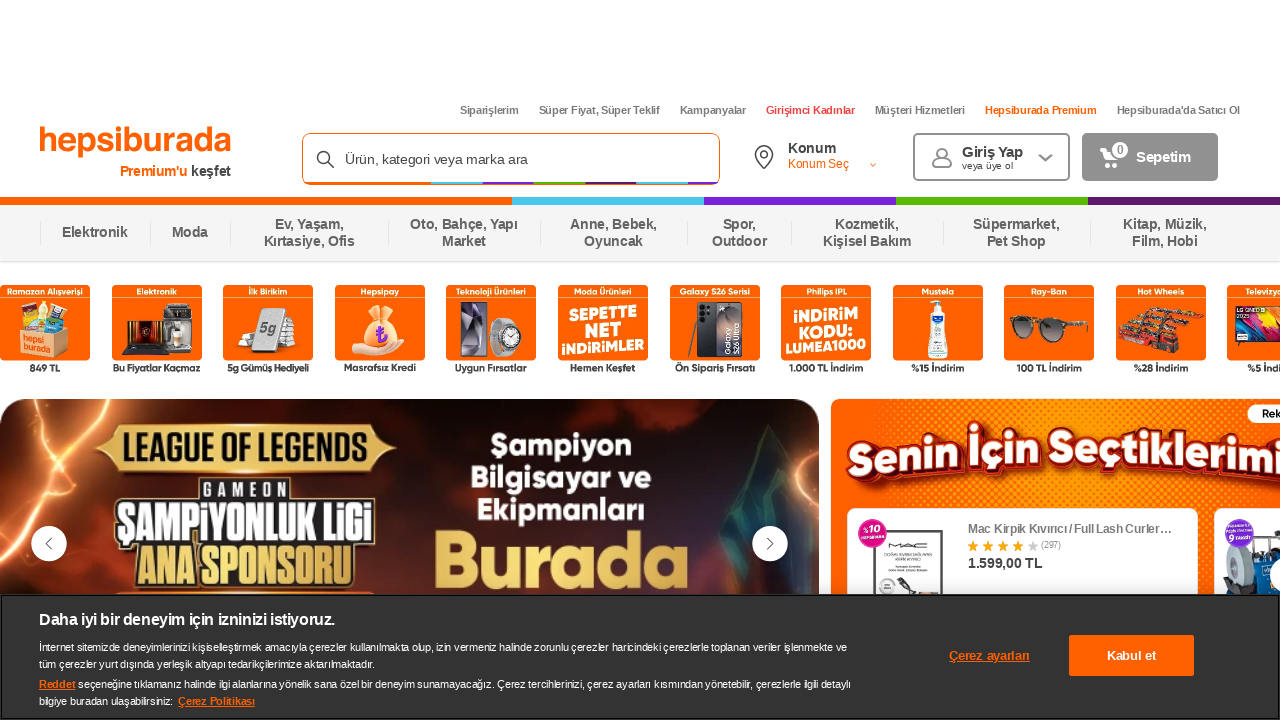

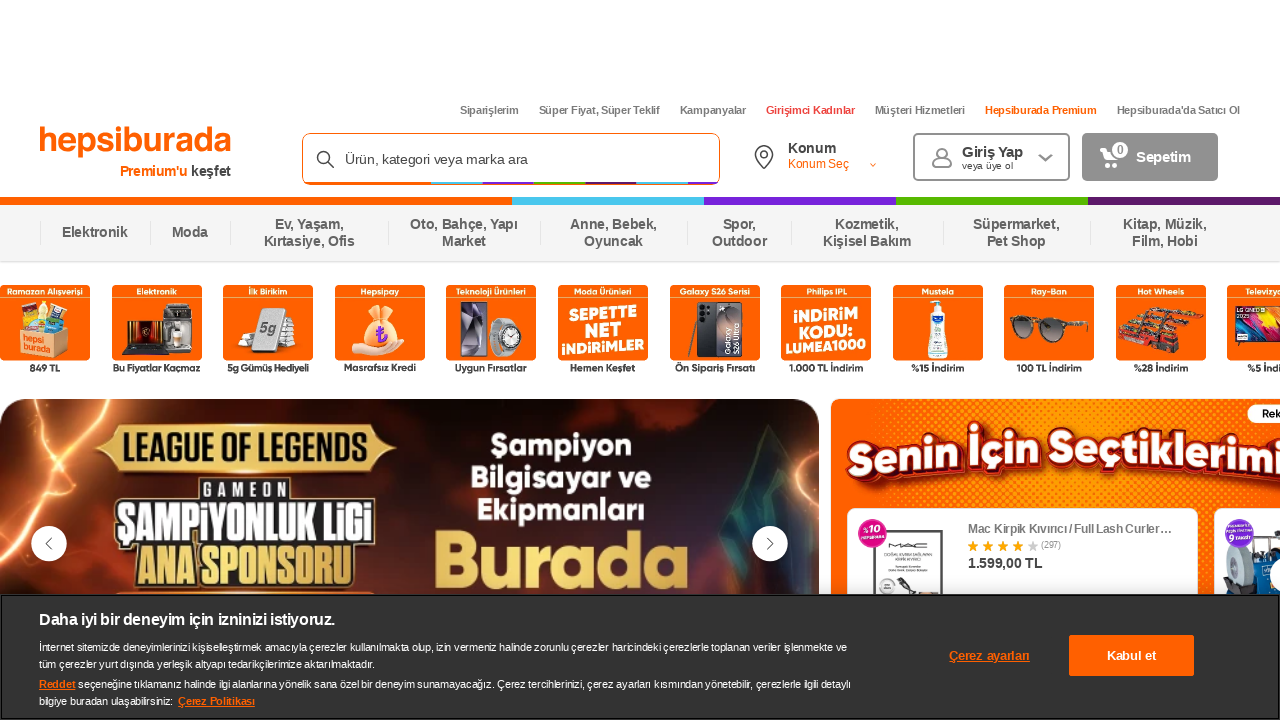